Tests different types of JavaScript alerts including simple alerts, timer alerts, confirmation dialogs, and prompt dialogs by triggering and handling each type

Starting URL: https://demoqa.com/alerts

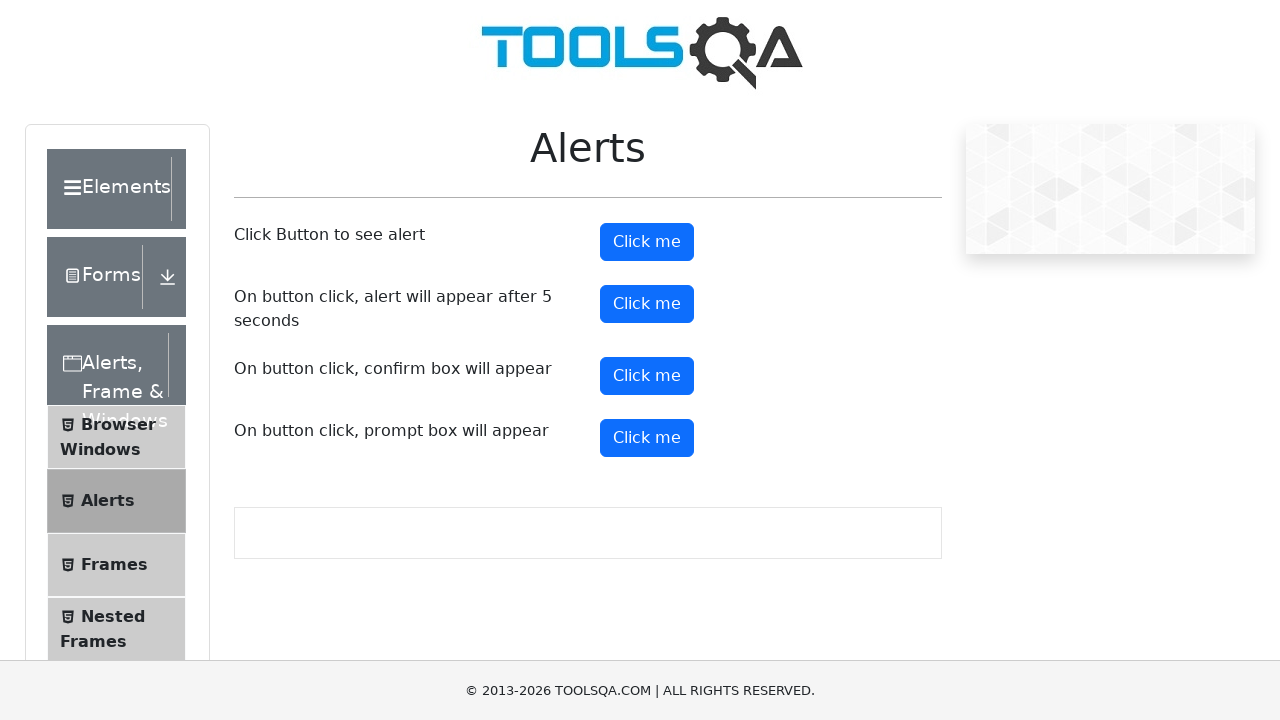

Clicked alert button to trigger simple alert at (647, 242) on #alertButton
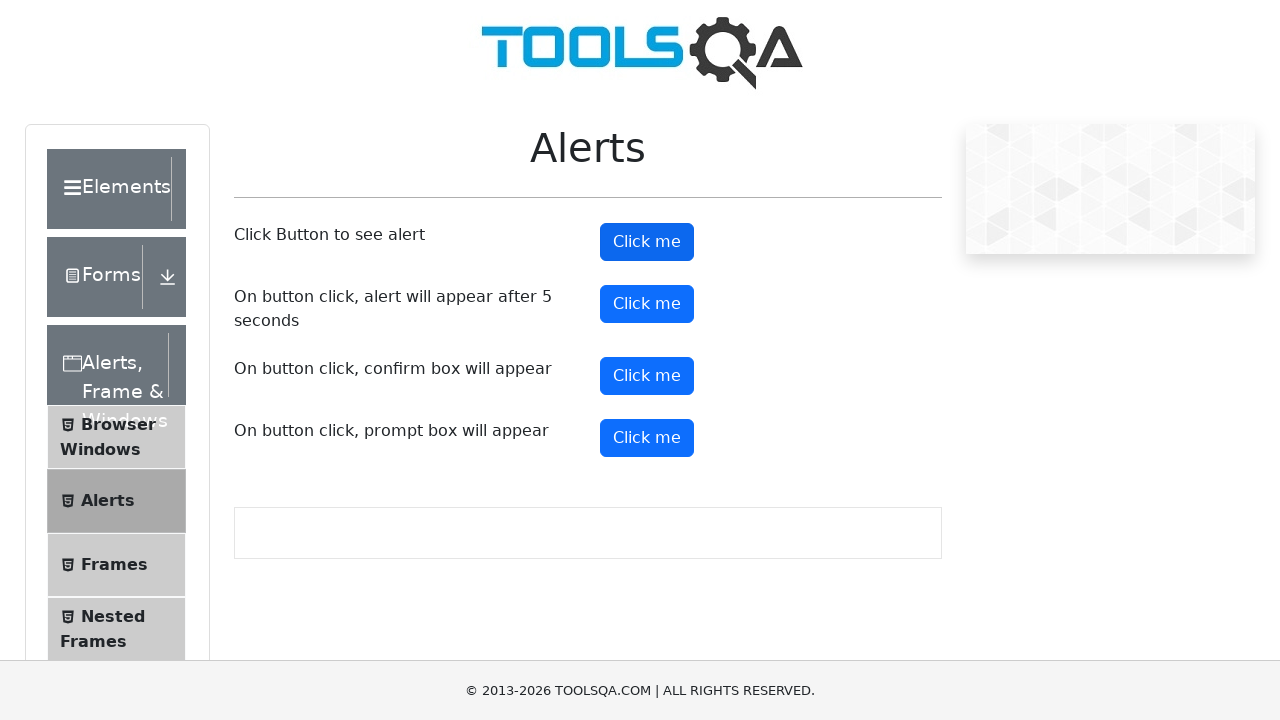

Accepted simple alert dialog
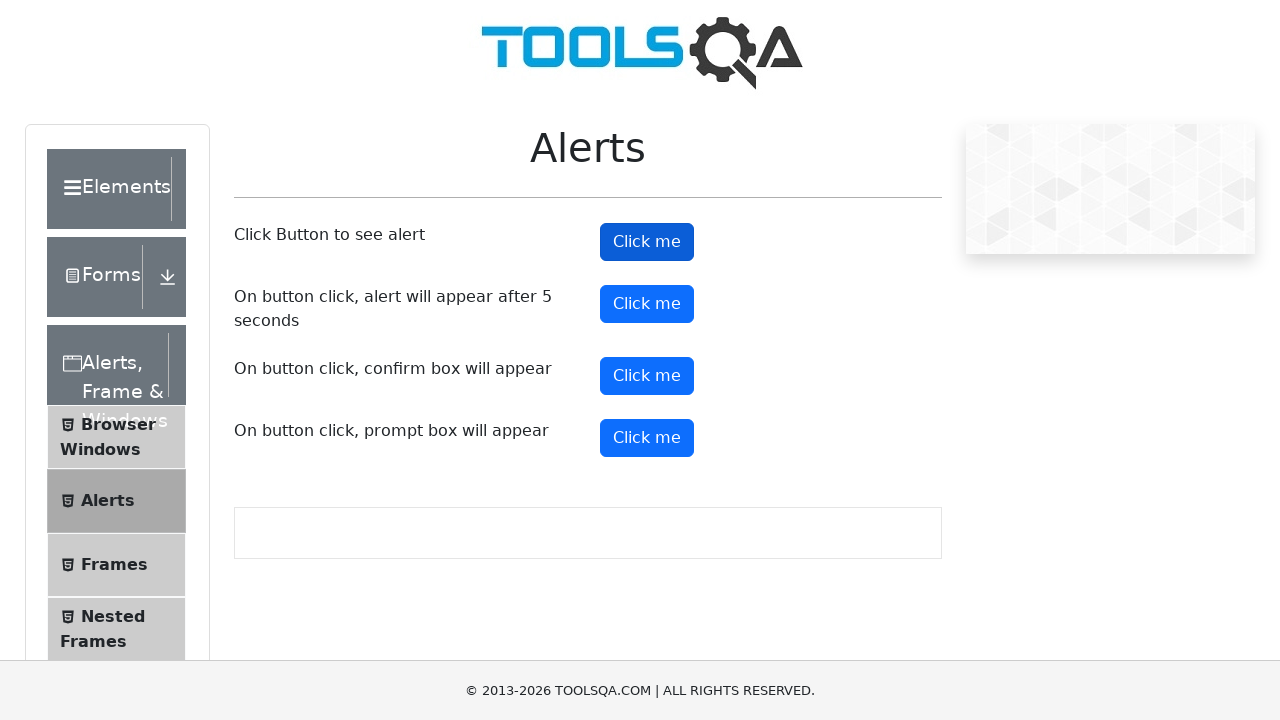

Clicked timer alert button at (647, 304) on #timerAlertButton
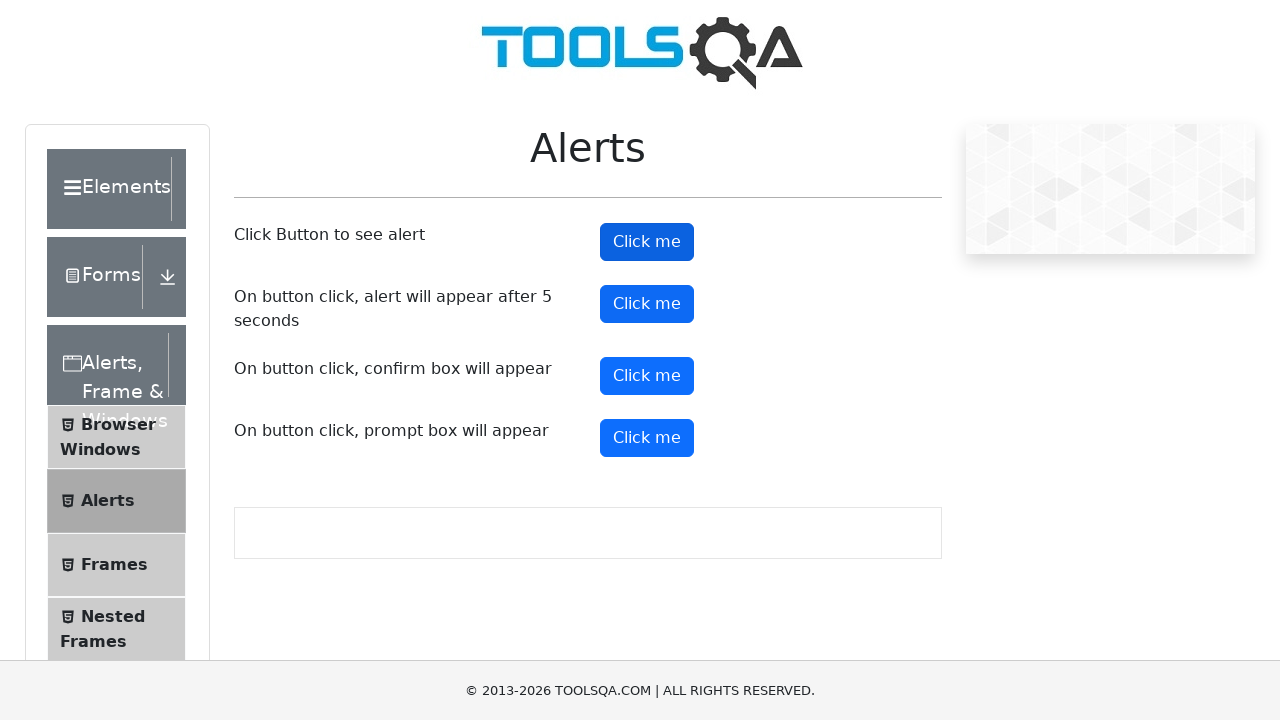

Waited 5 seconds for timer alert to appear
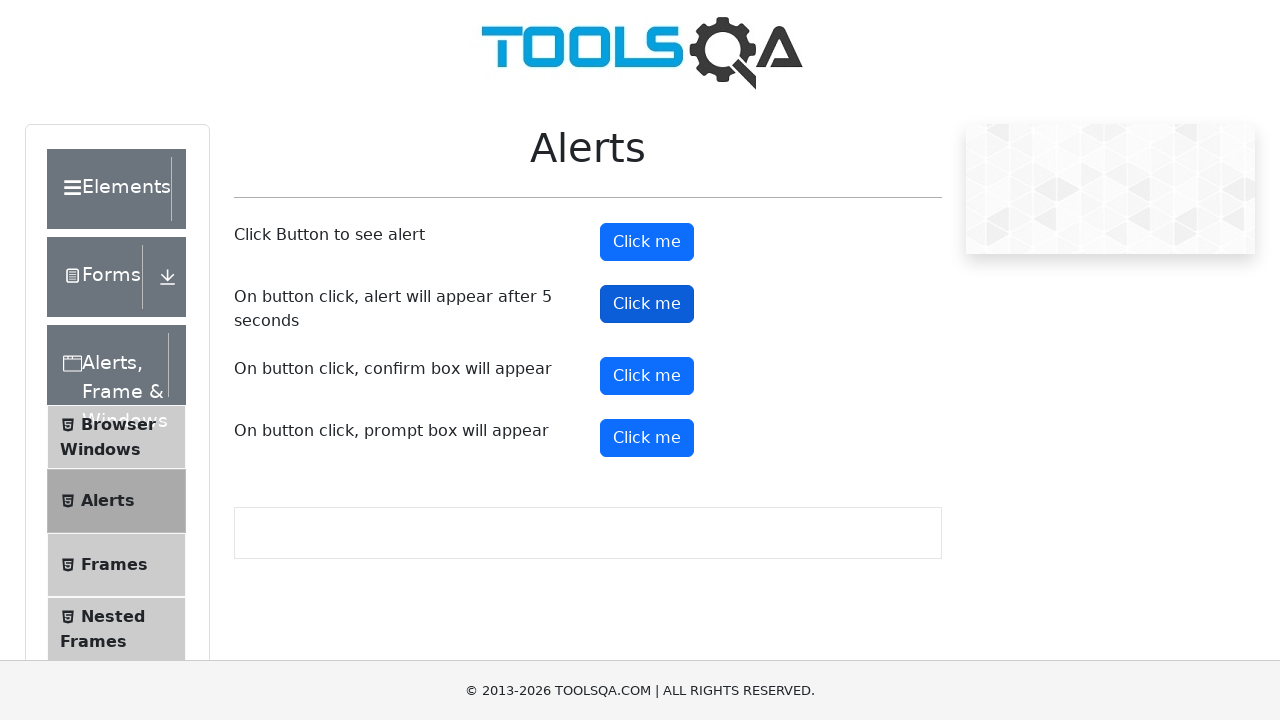

Accepted timer alert dialog
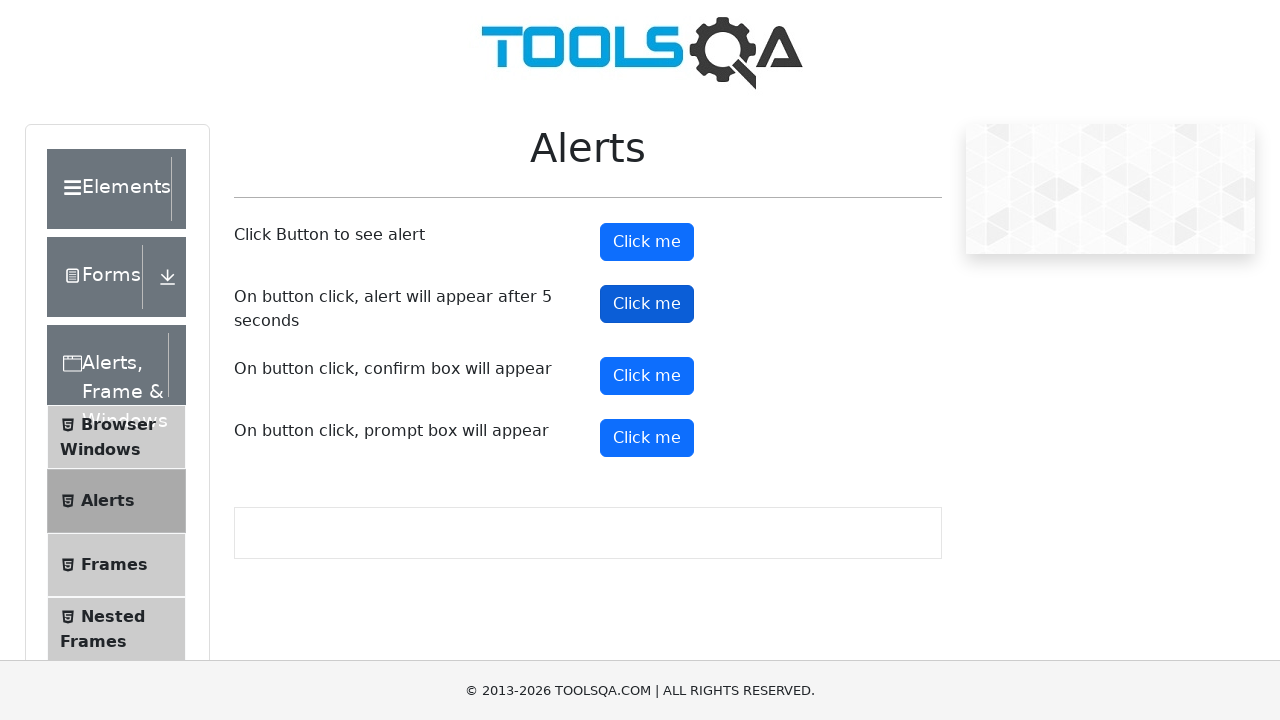

Clicked confirmation button to trigger confirmation dialog at (647, 376) on #confirmButton
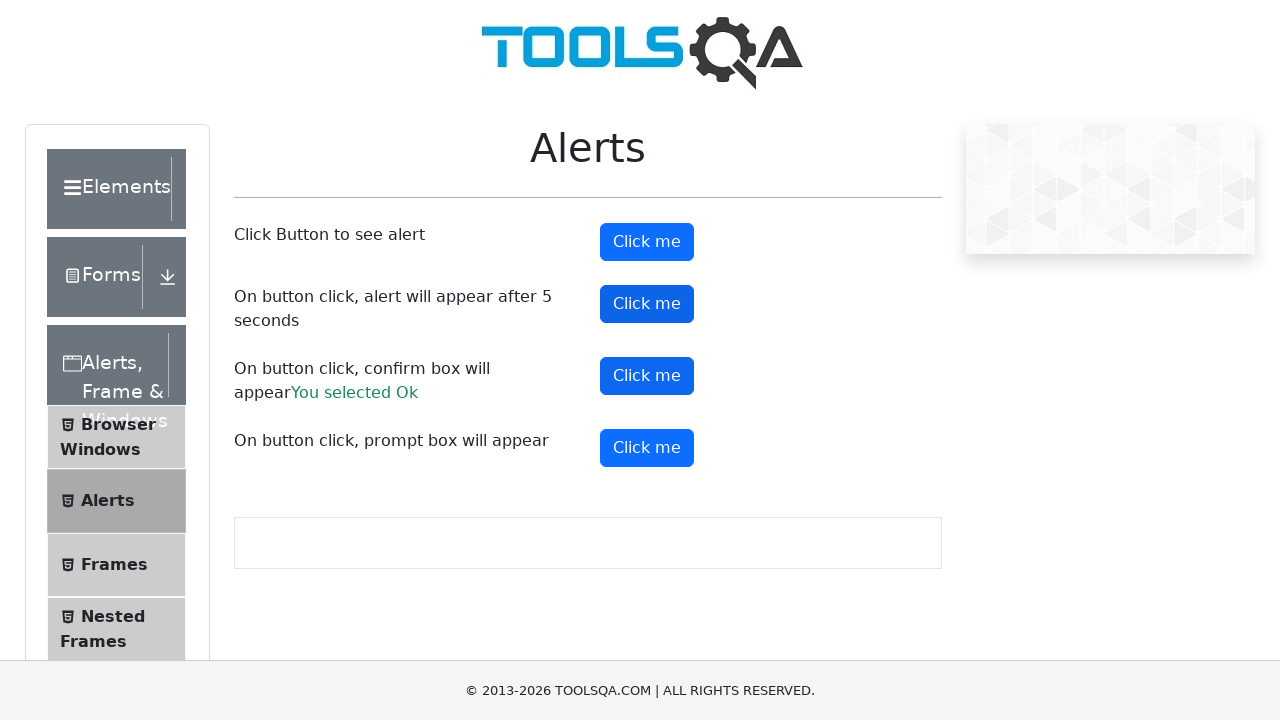

Dismissed confirmation dialog
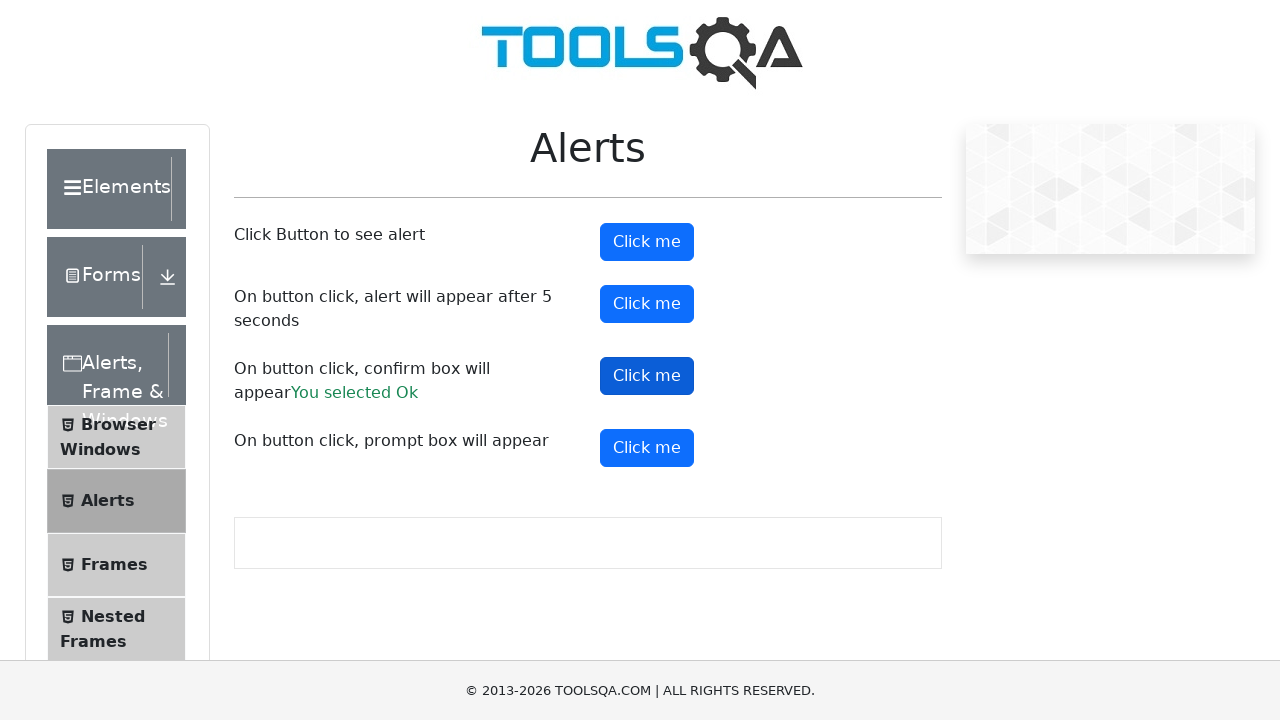

Clicked prompt button to trigger prompt dialog at (647, 448) on #promtButton
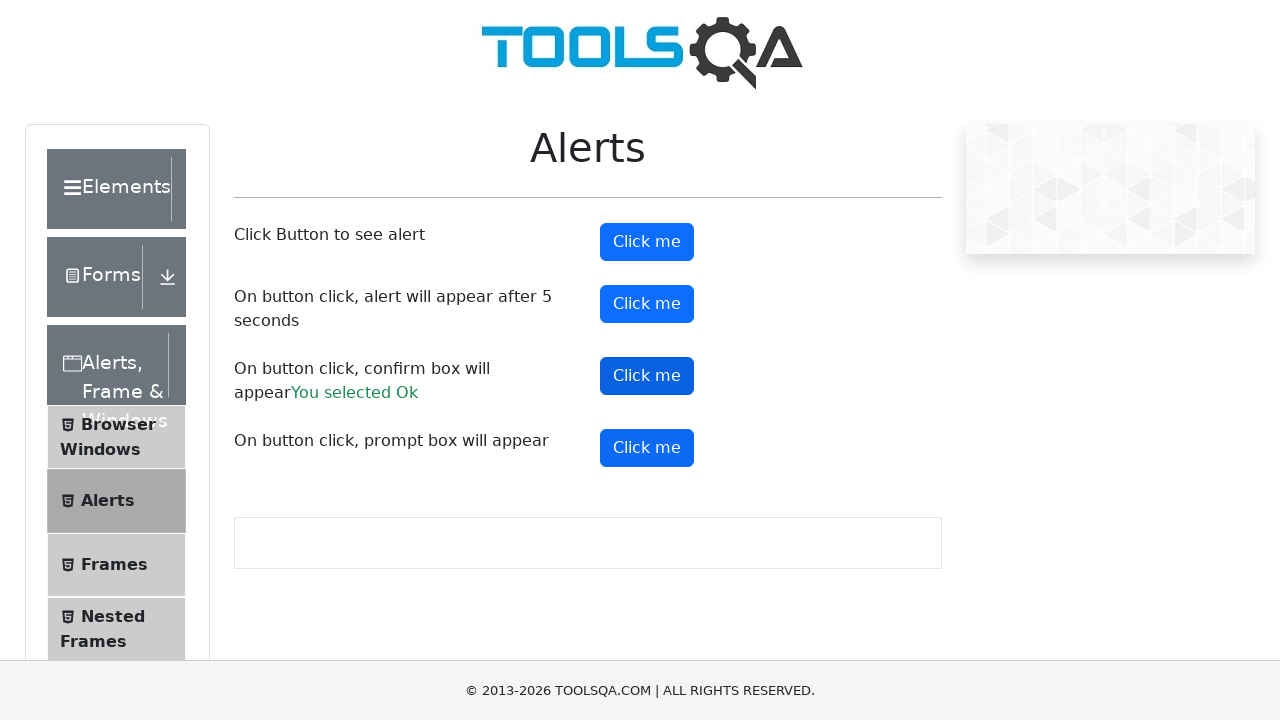

Accepted prompt dialog with text 'hello'
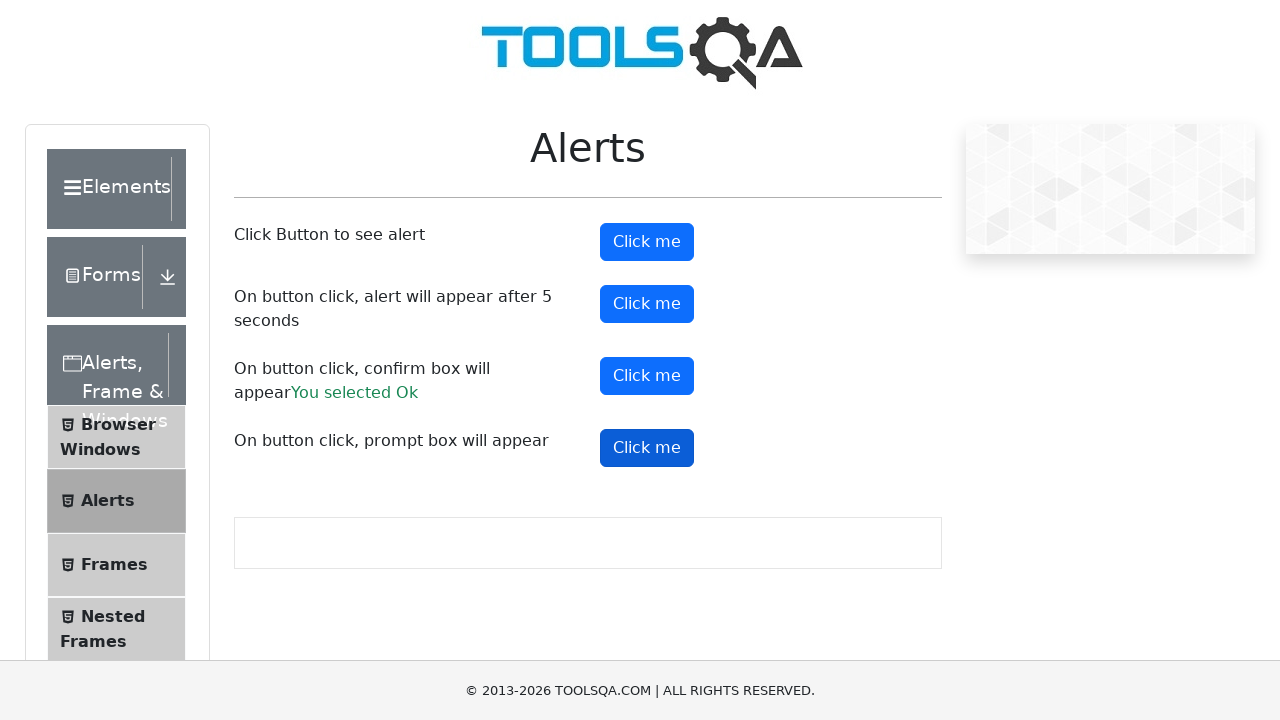

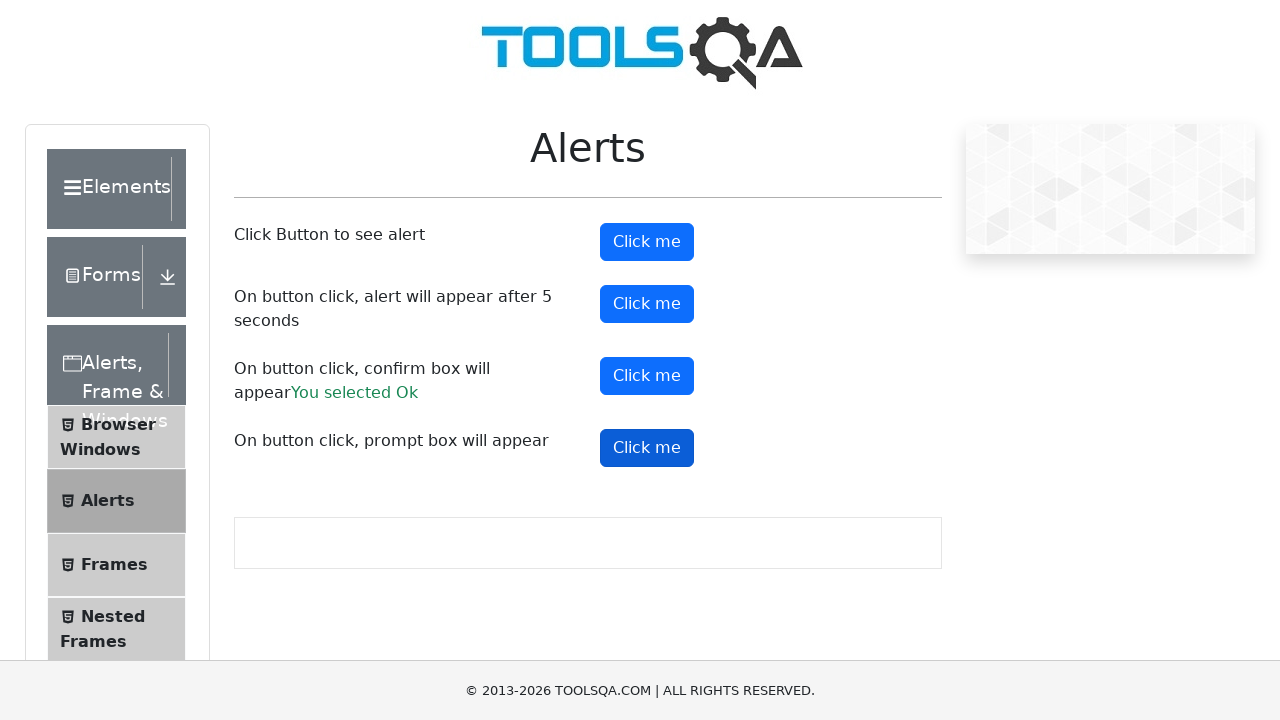